Tests navigation to the Elements page and clicks on the Text Box menu item to demonstrate implicit wait functionality

Starting URL: https://demoqa.com/elements

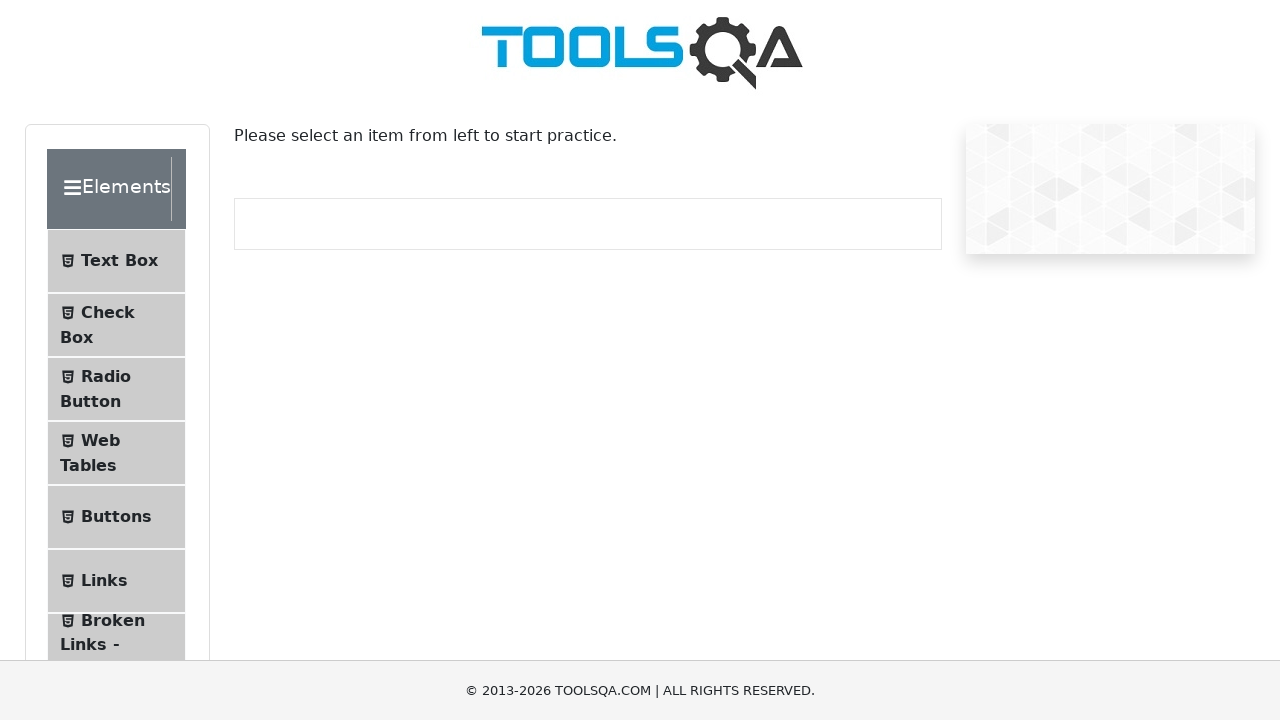

Navigated to Elements page at https://demoqa.com/elements
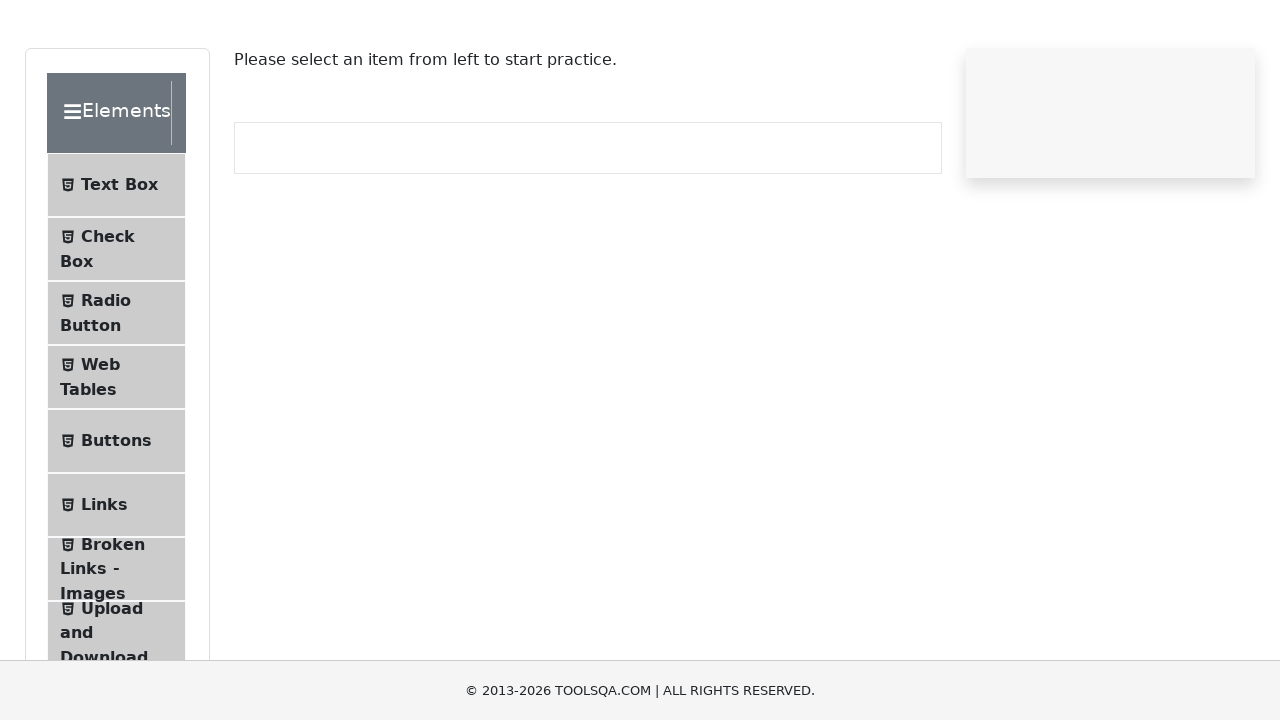

Clicked on Text Box menu item at (119, 261) on xpath=//span[text()='Text Box']
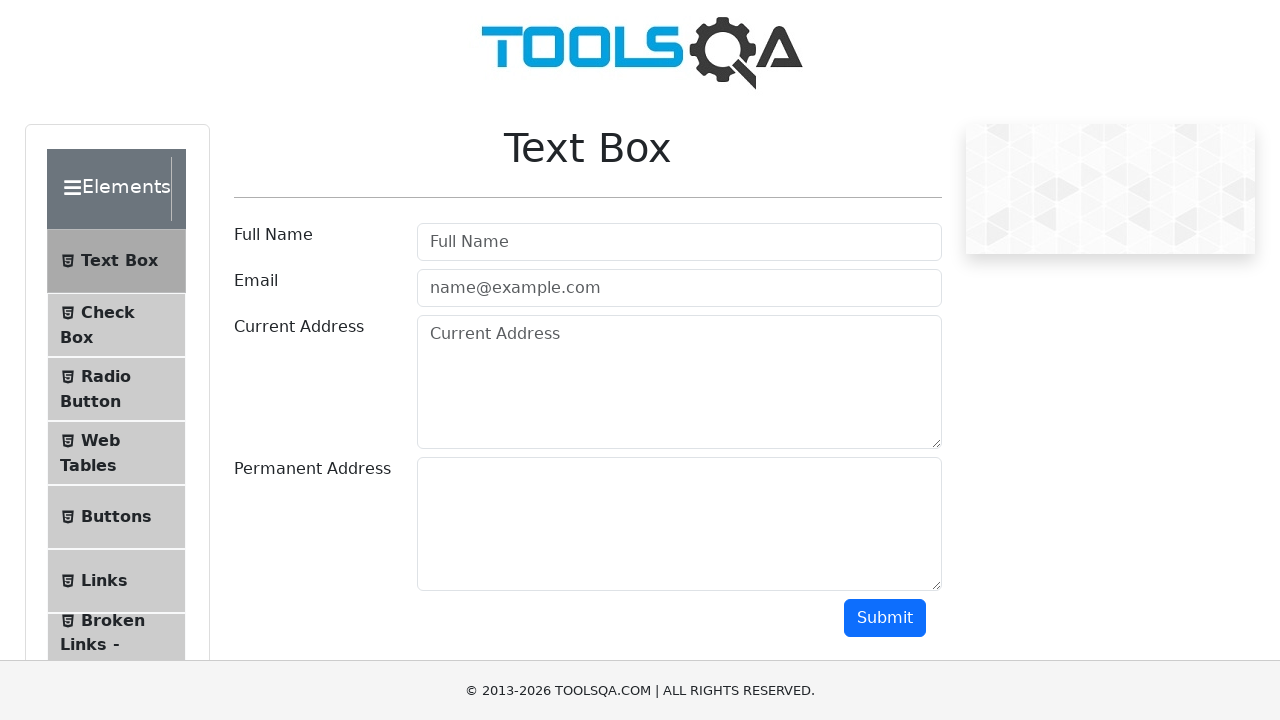

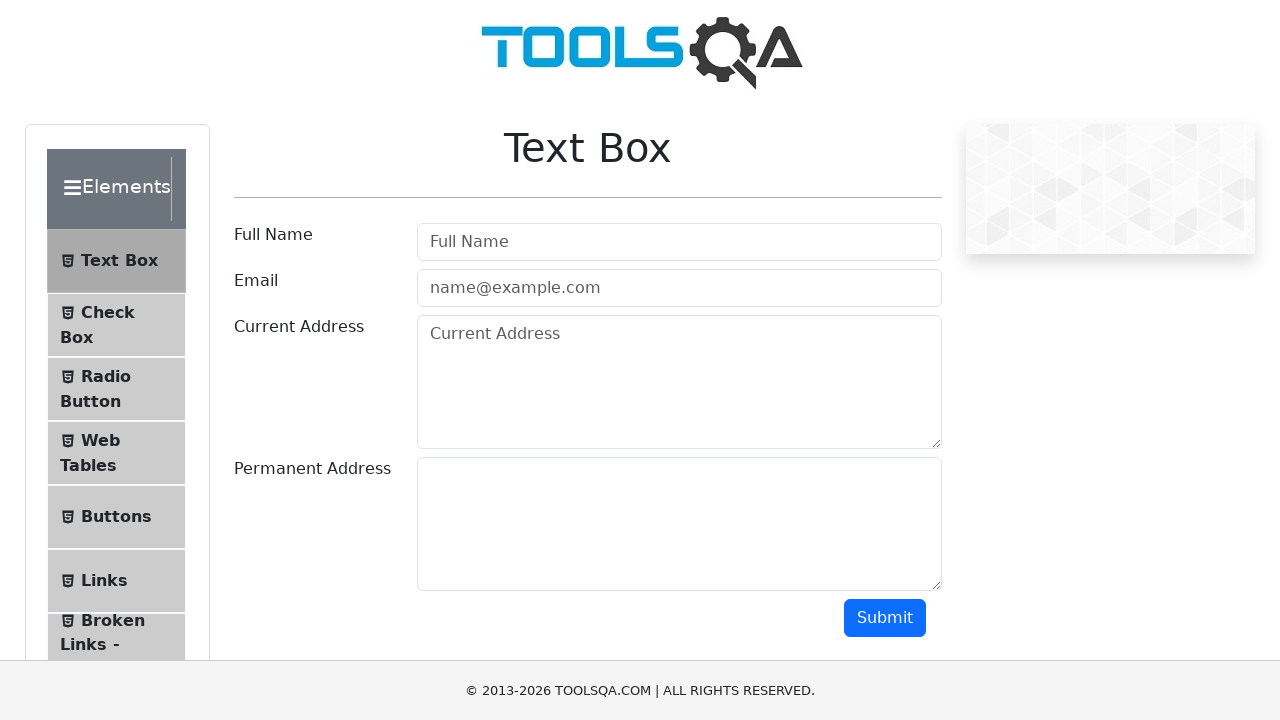